Tests dynamic loading where an element is rendered after the fact, clicks a Start button, and waits for a dynamically added element to appear with text

Starting URL: https://the-internet.herokuapp.com/dynamic_loading/2

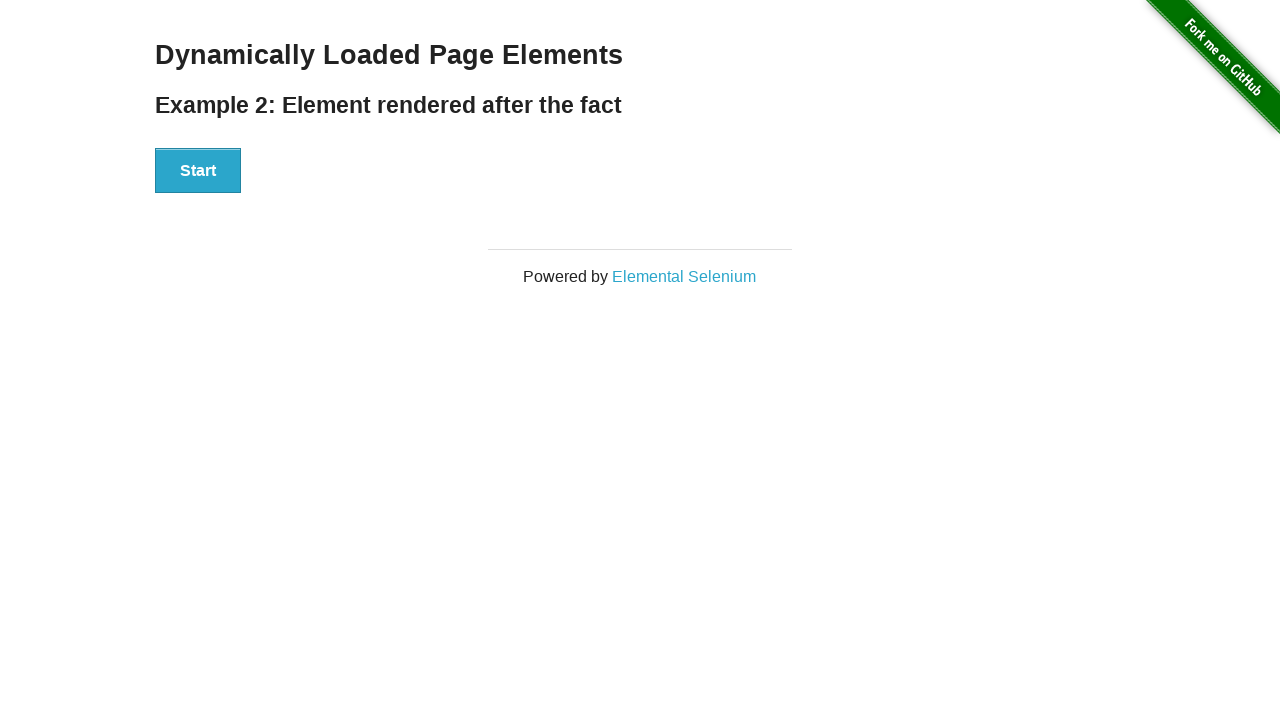

Clicked Start button to trigger dynamic loading at (198, 171) on xpath=//button[contains(text(), 'Start')]
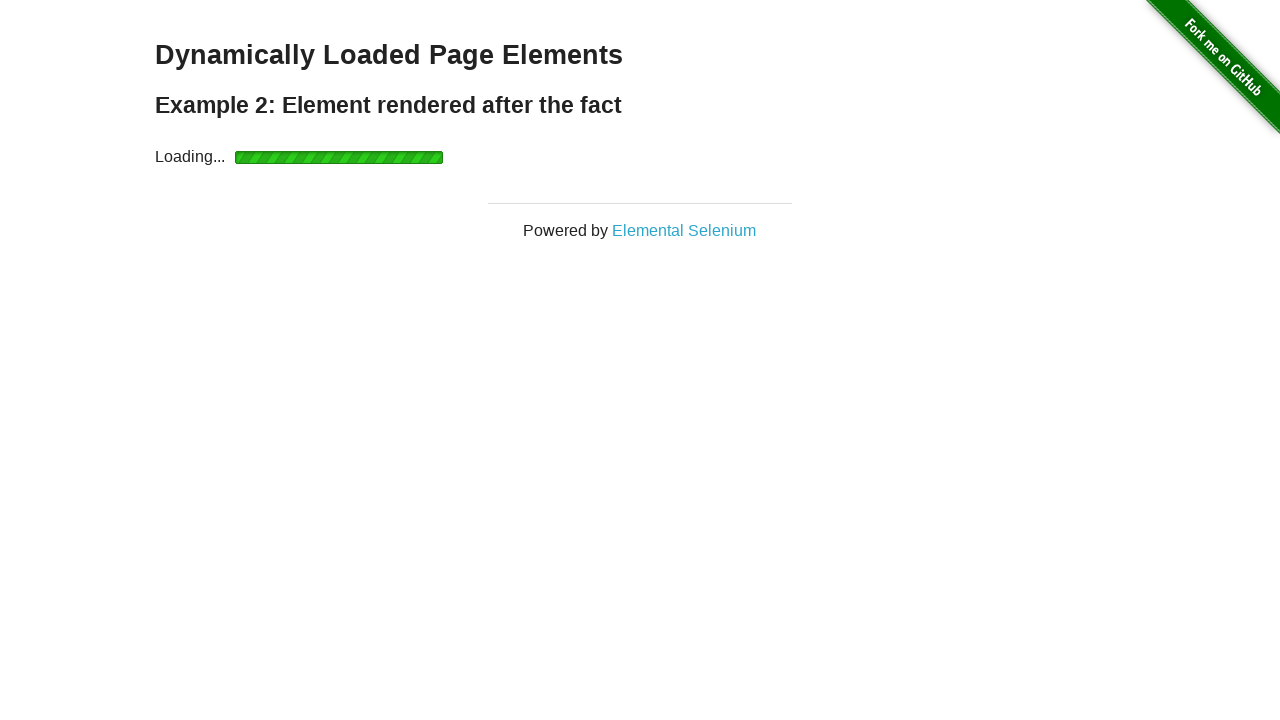

Dynamically loaded element appeared with finish message
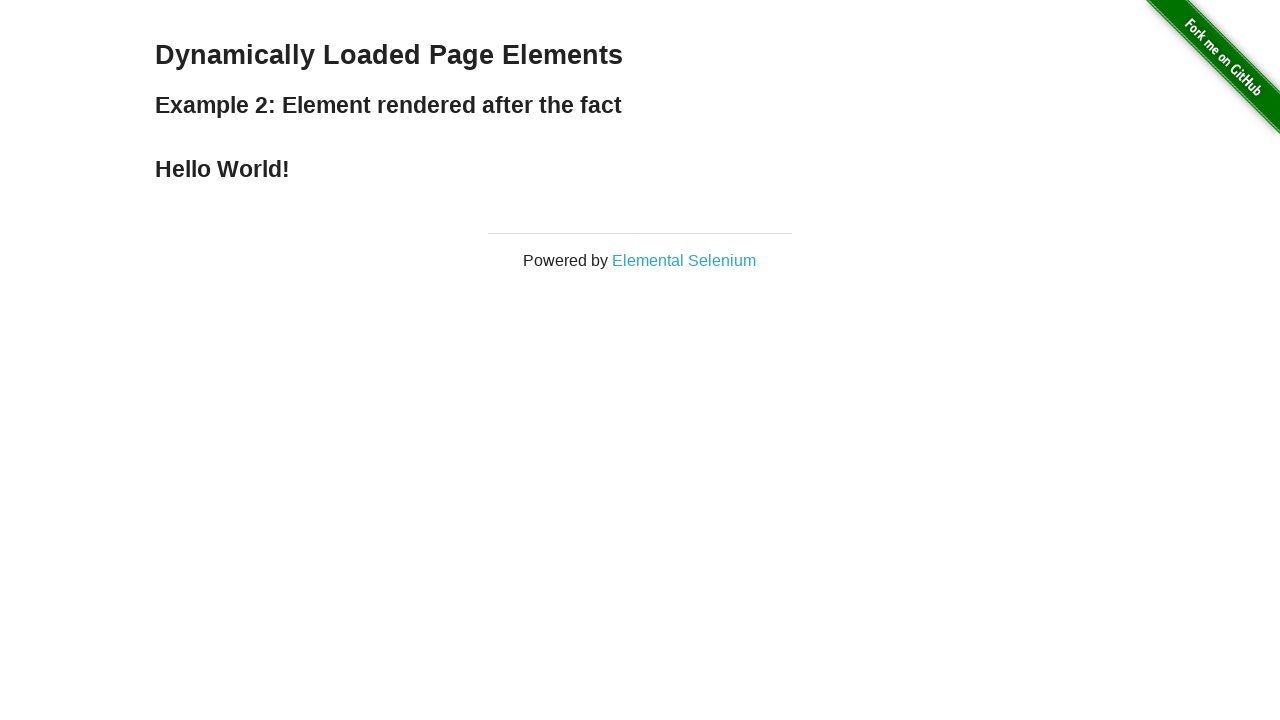

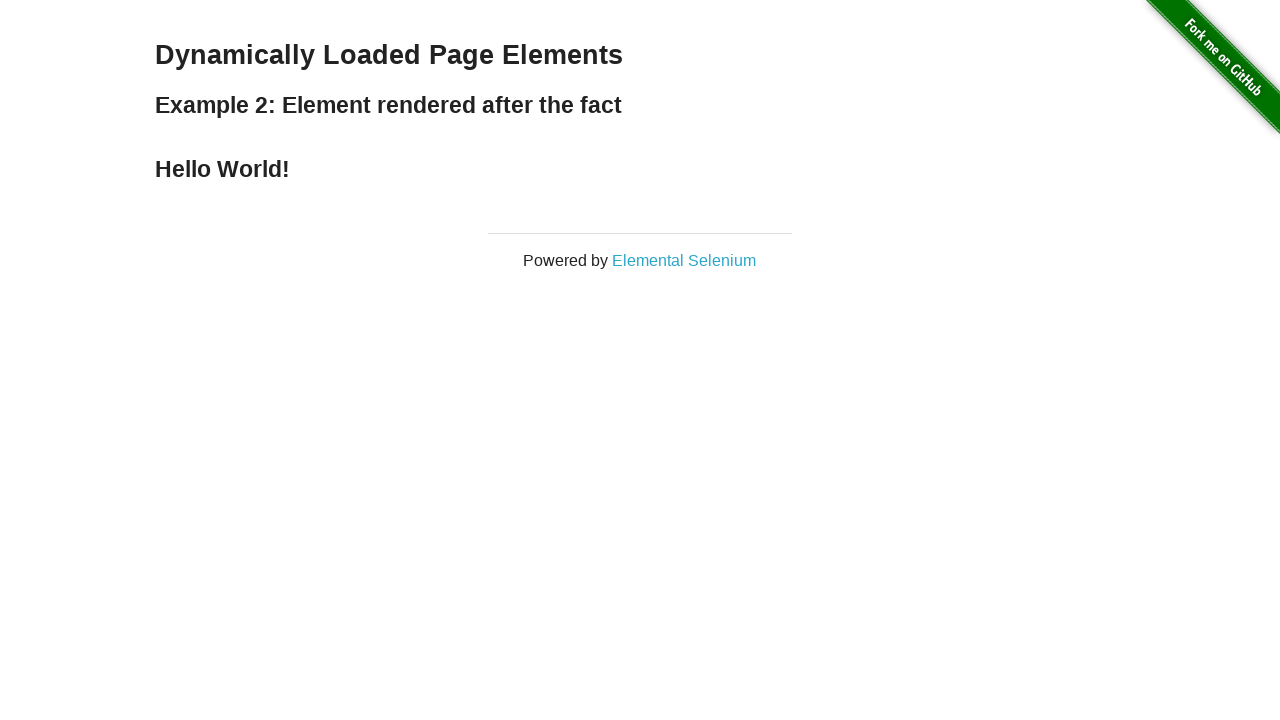